Tests injecting jQuery and jQuery Growl library into a page via JavaScript execution, then displays a notification message using the growl library.

Starting URL: http://the-internet.herokuapp.com

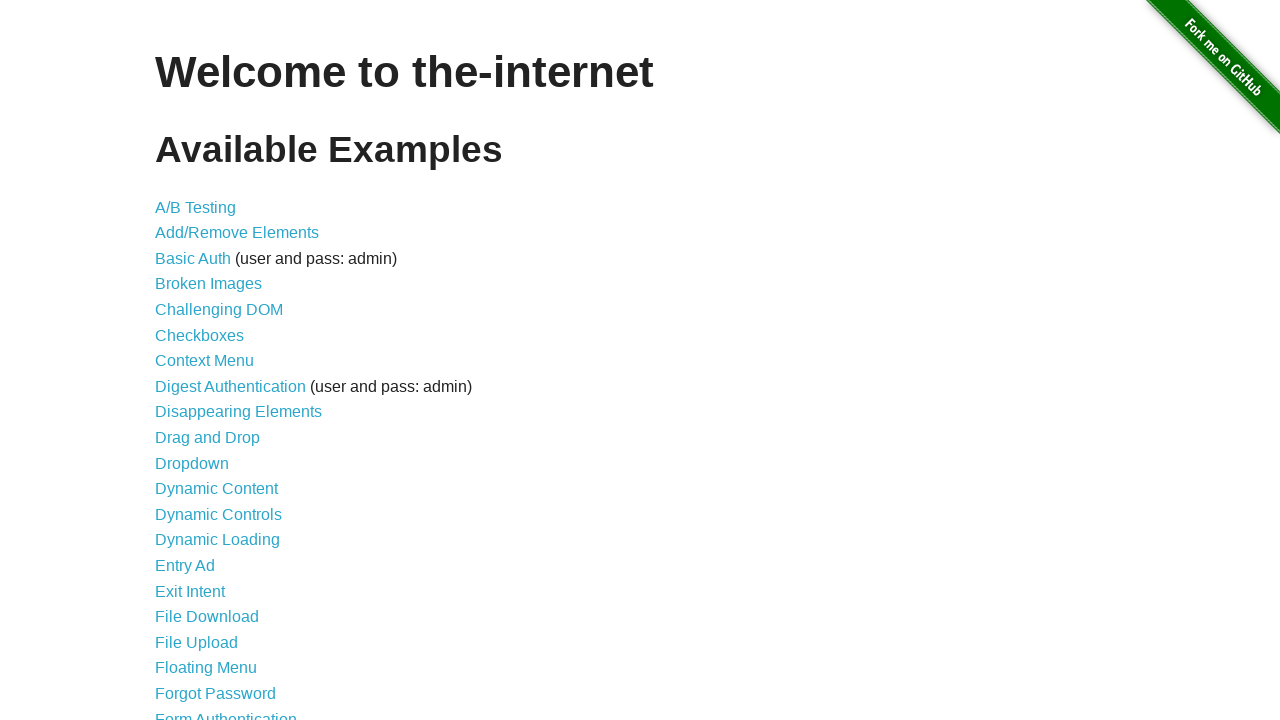

Checked for jQuery library and injected if not present
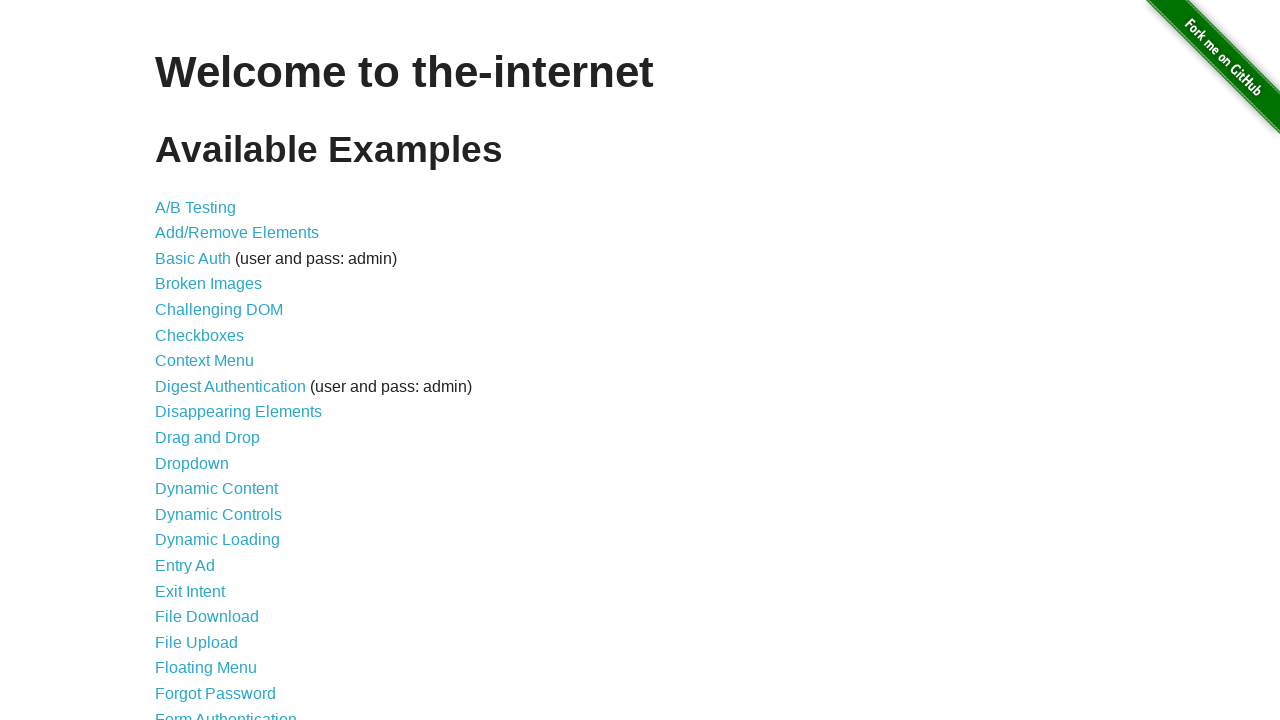

jQuery library loaded successfully
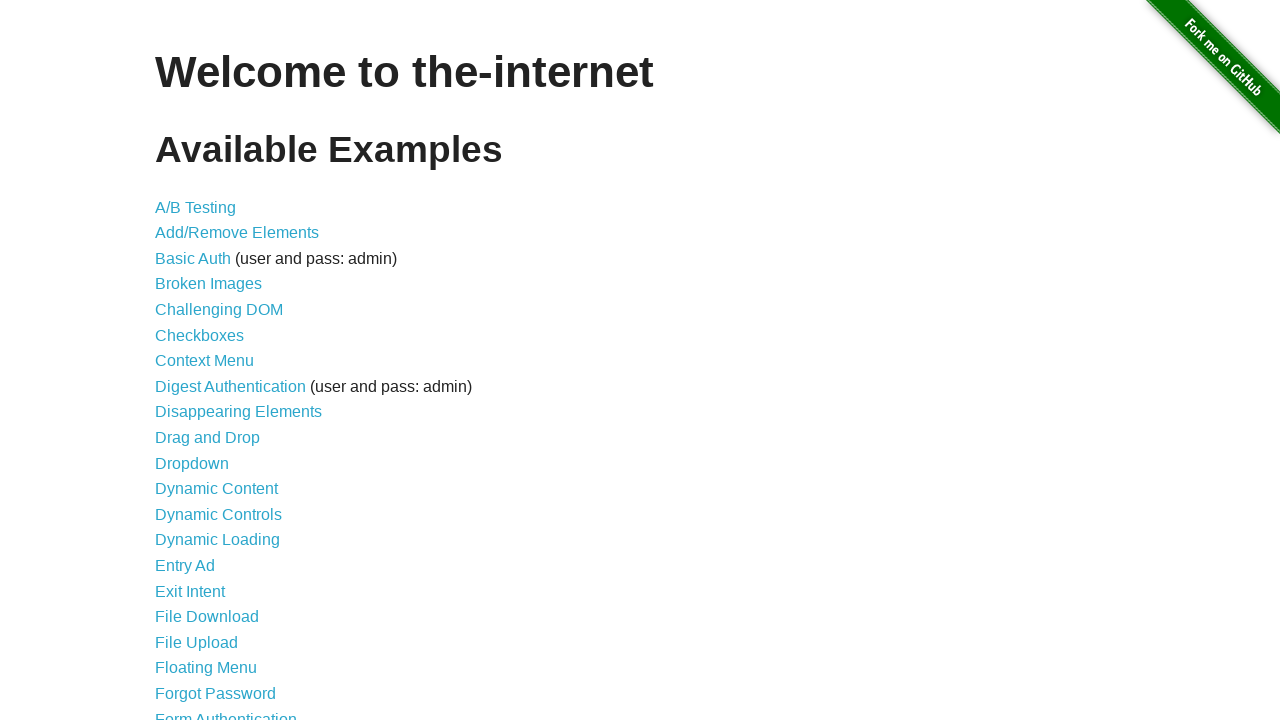

Injected jQuery Growl library script
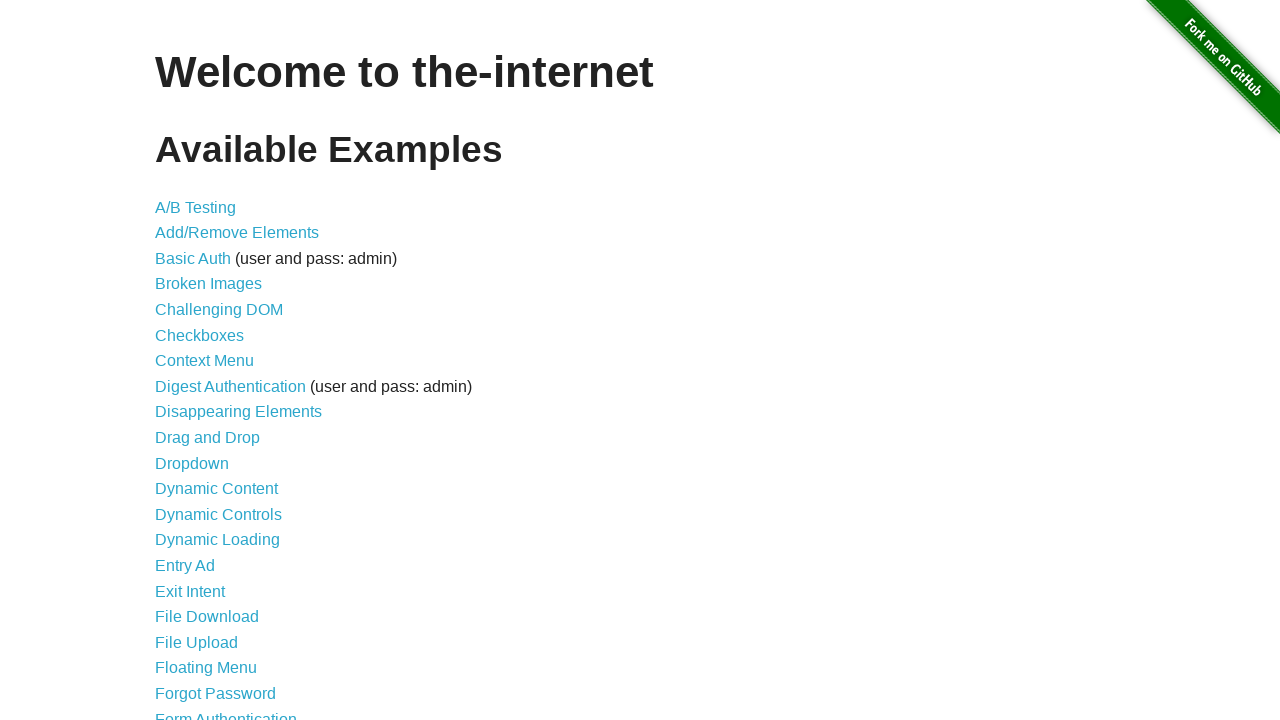

Injected jQuery Growl CSS stylesheet
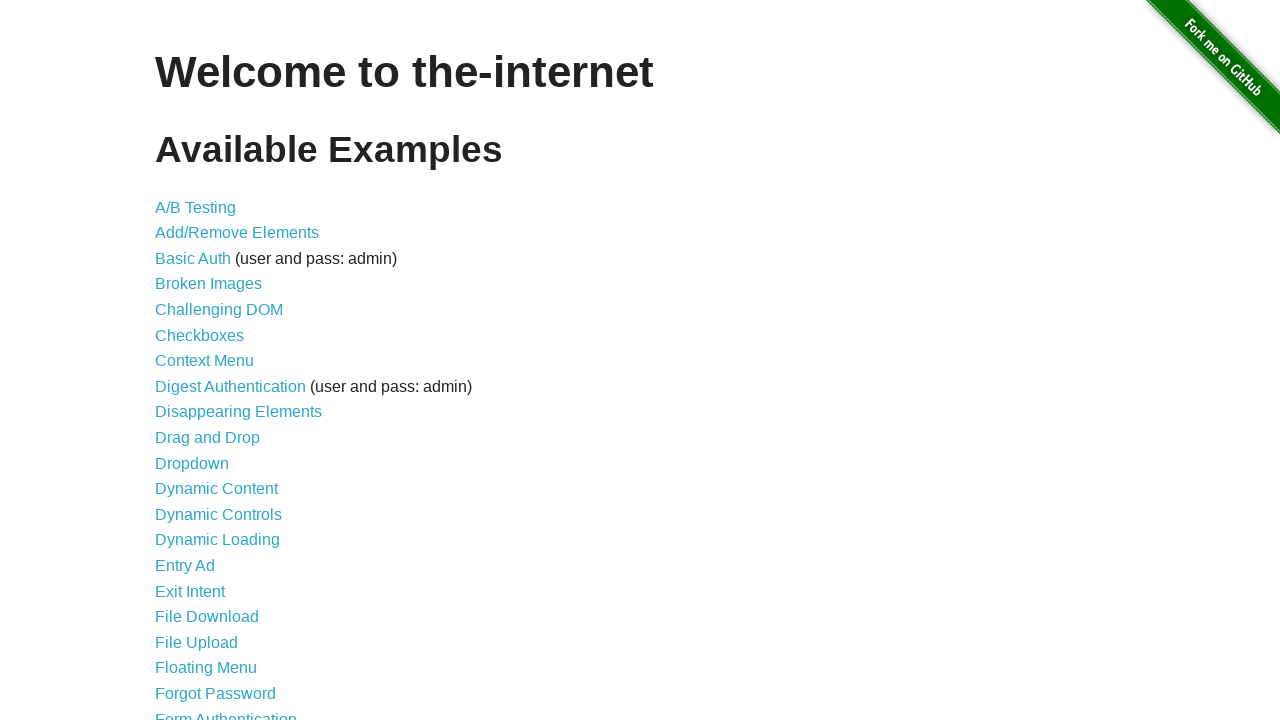

jQuery Growl library ready
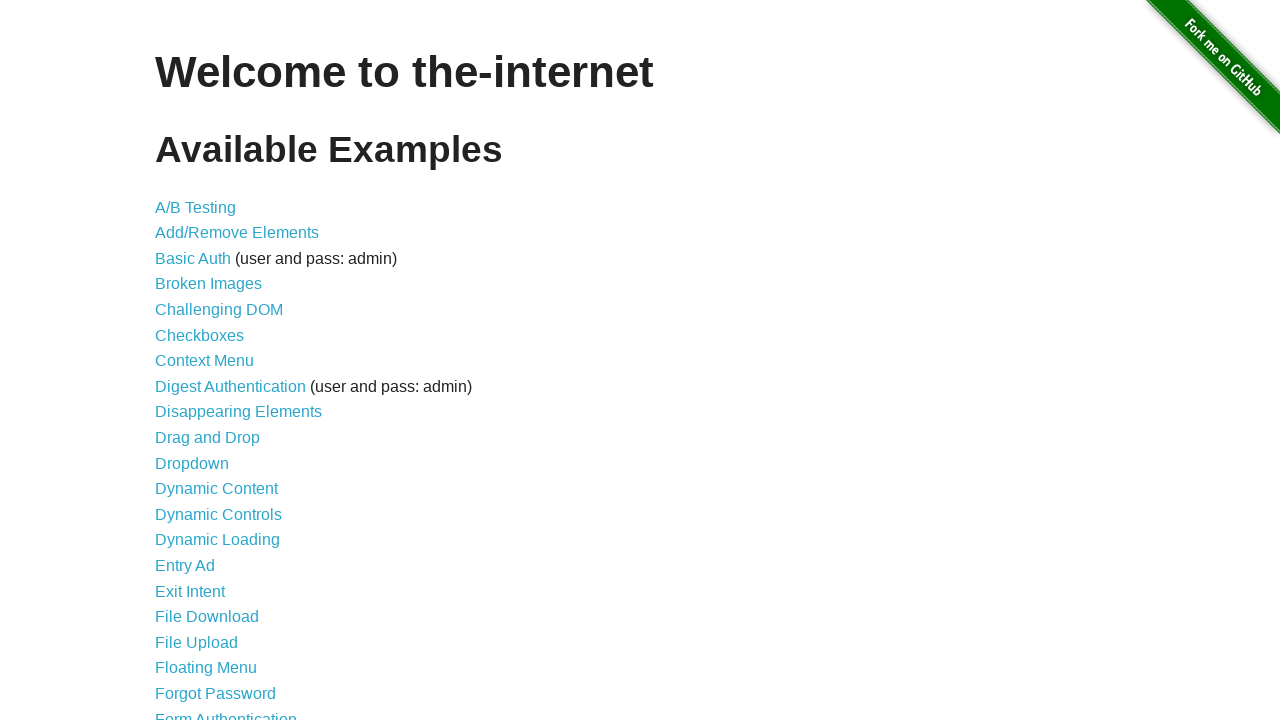

Displayed jQuery Growl notification with title 'GET' and message '/'
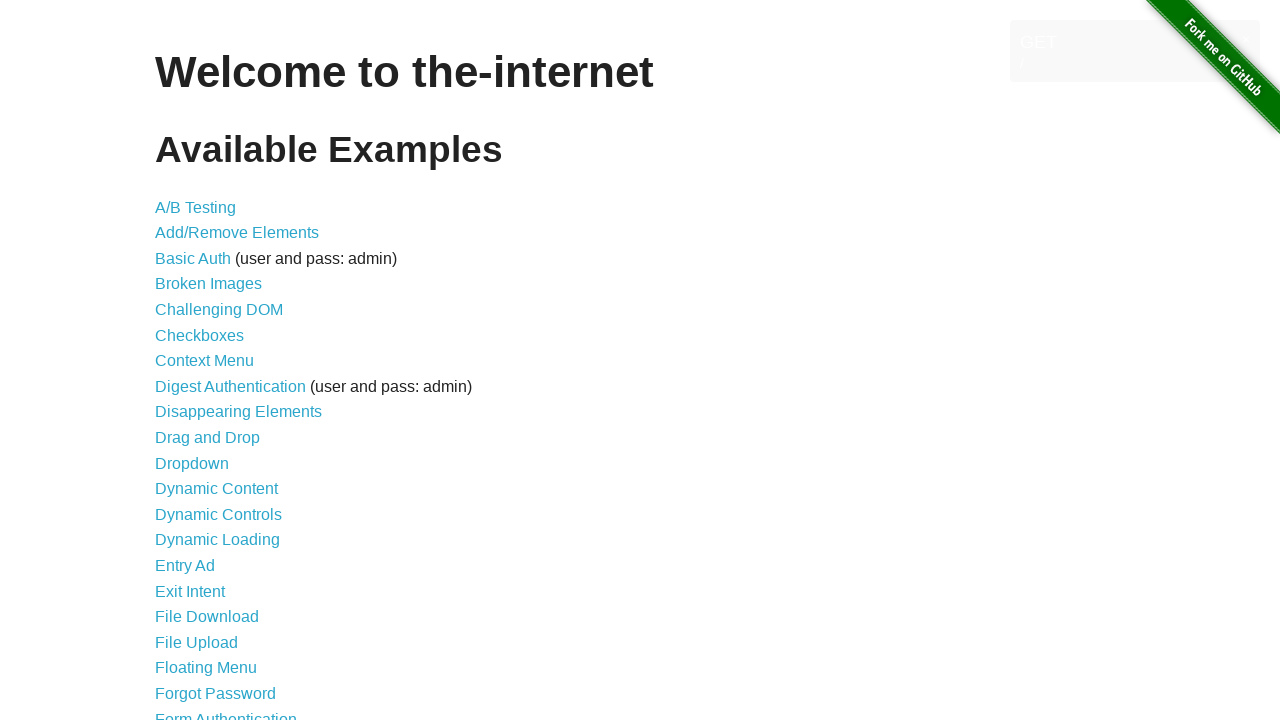

Waited 2 seconds to observe notification display
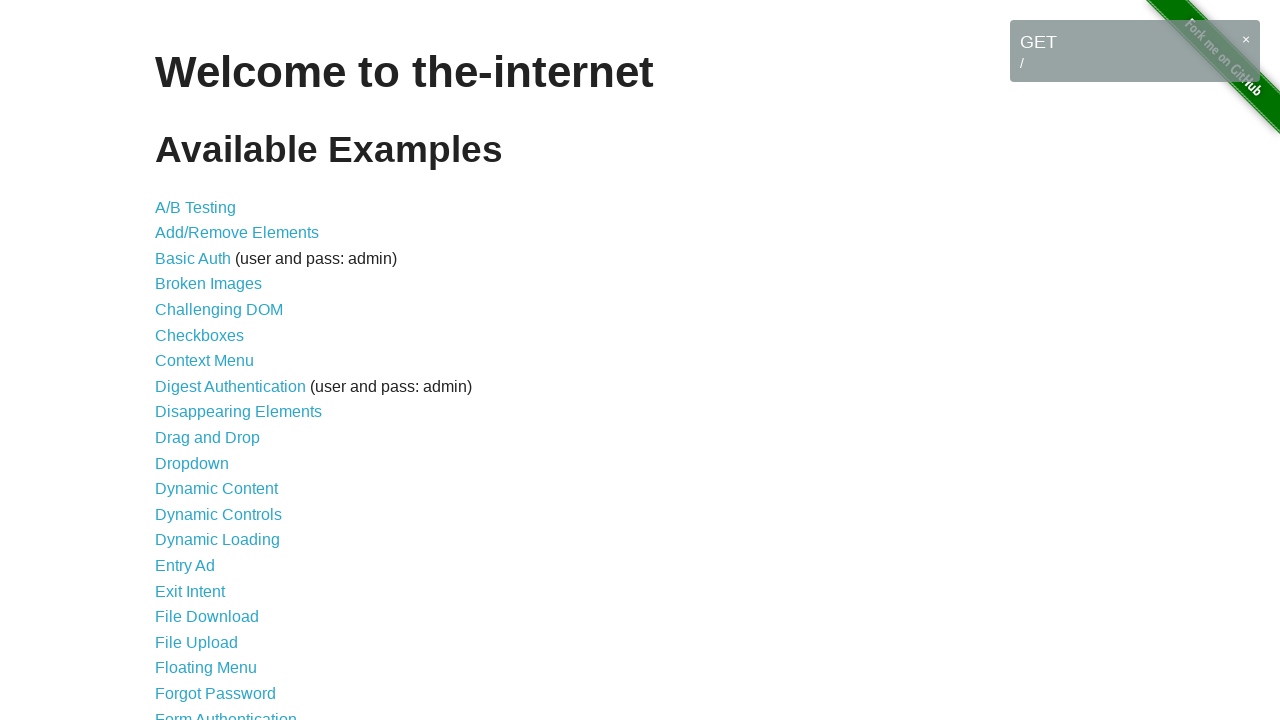

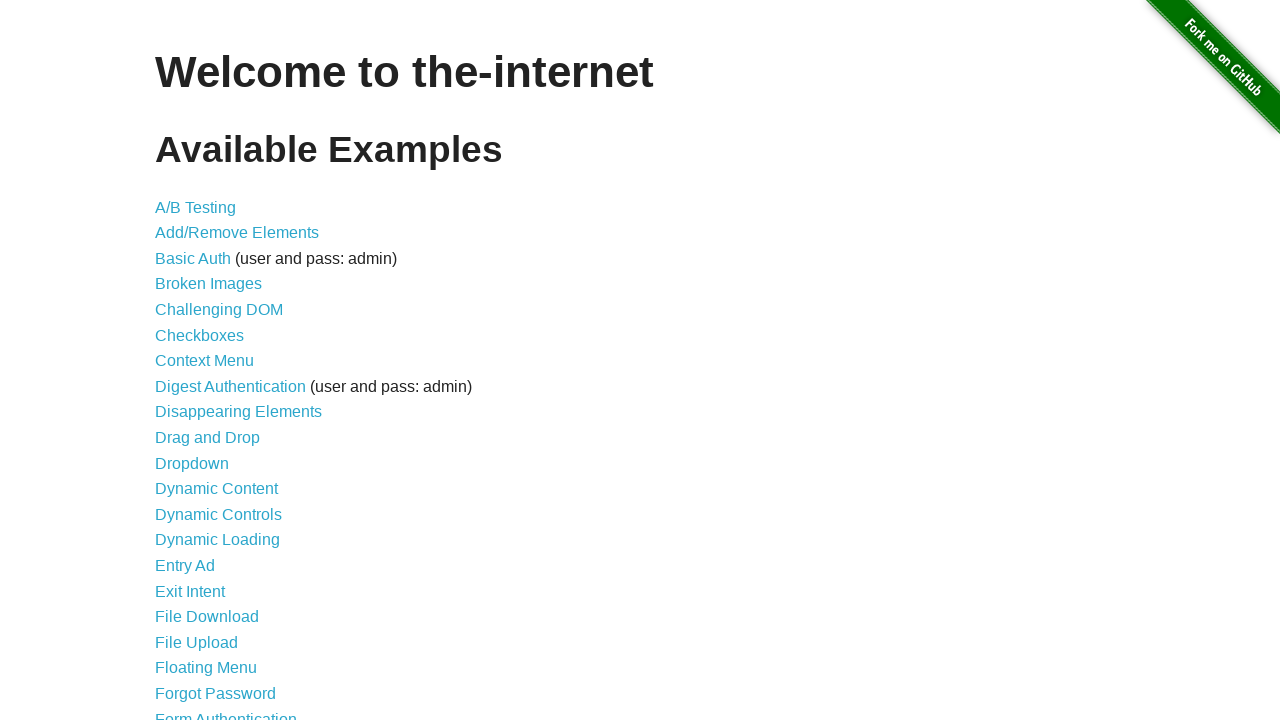